Tests scrolling to specific coordinates on the page

Starting URL: https://dgotlieb.github.io/Actions/

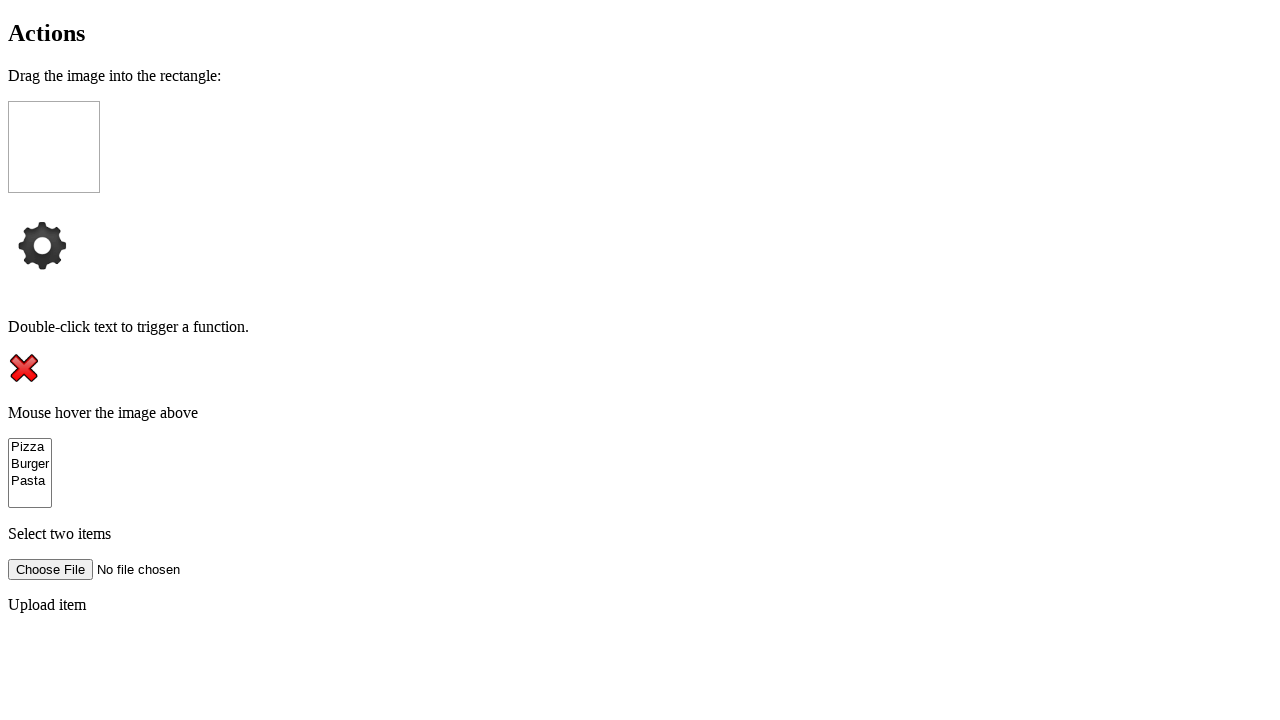

Scrolled to coordinates (250, 350) on the page
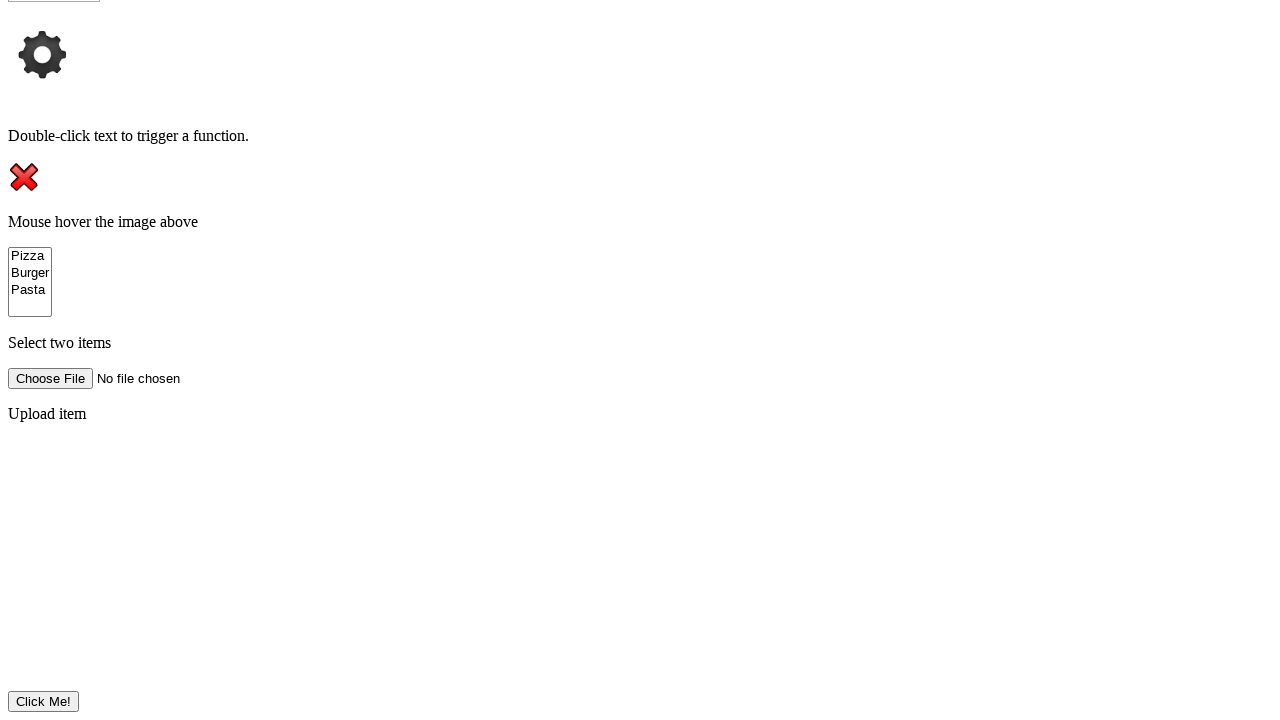

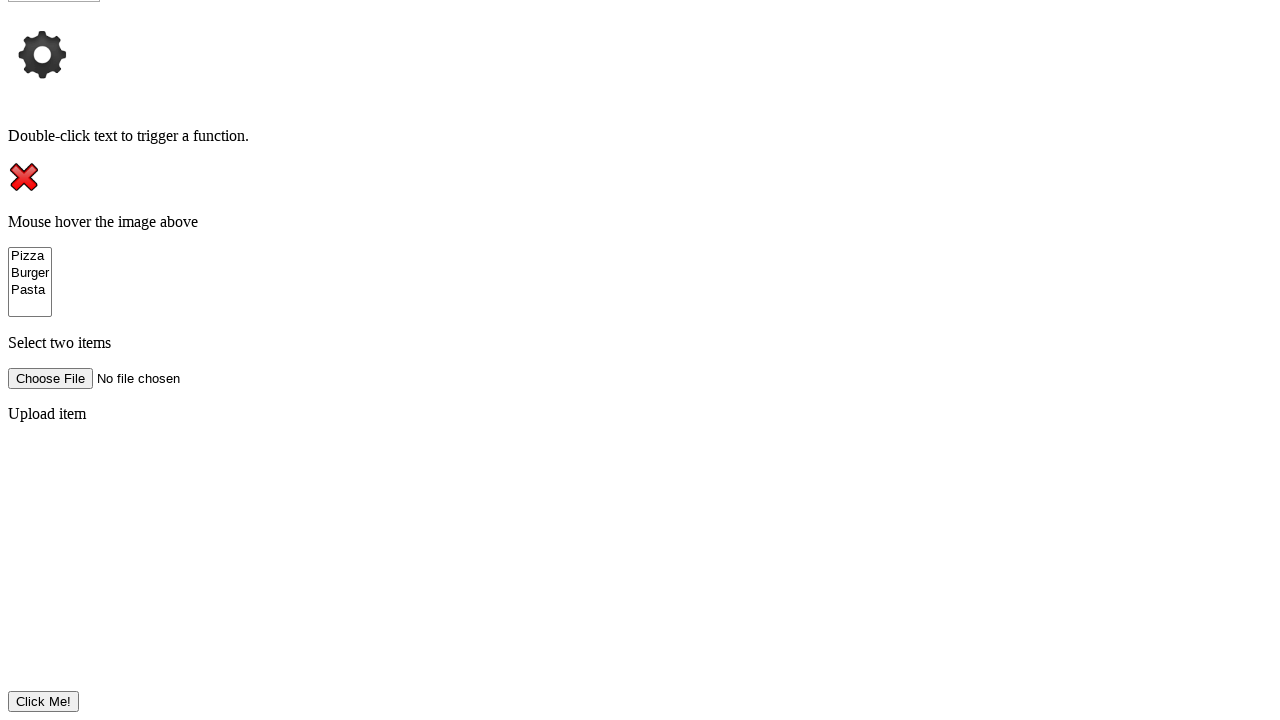